Tests dropdown selection functionality by selecting options using different methods (index, value, and visible text) and verifying the dropdown contents

Starting URL: https://the-internet.herokuapp.com/dropdown

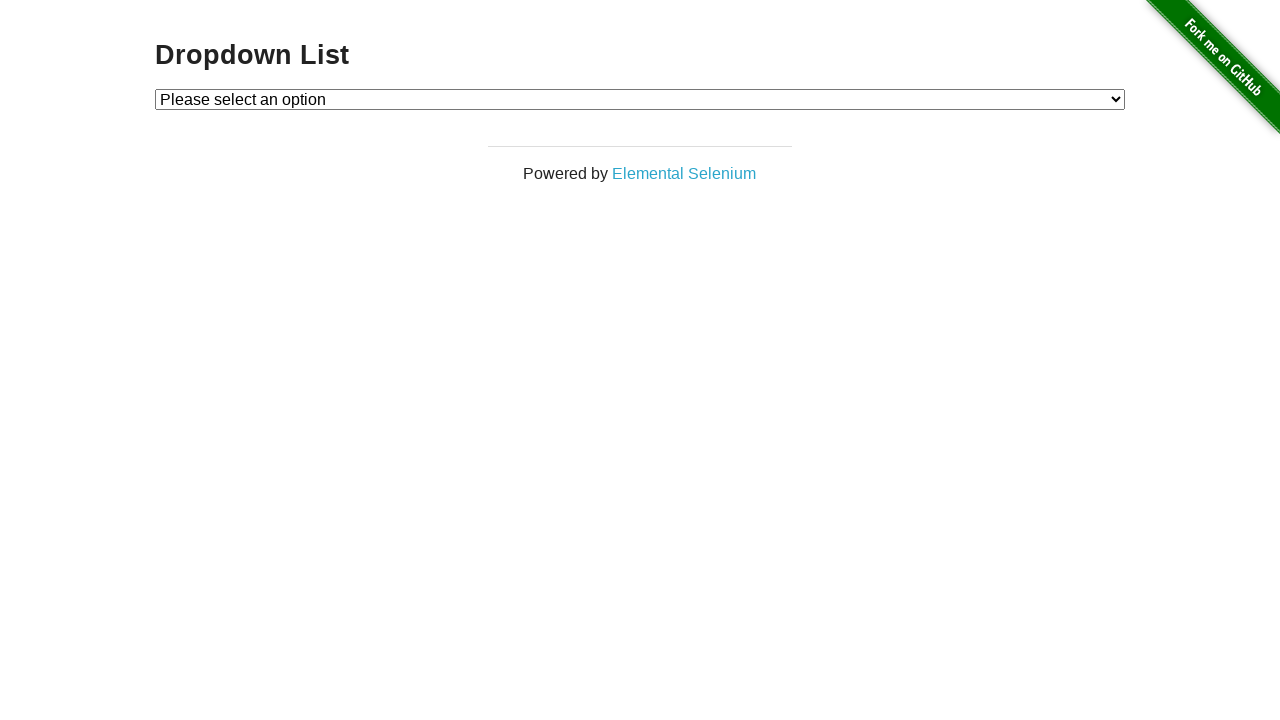

Located the dropdown element
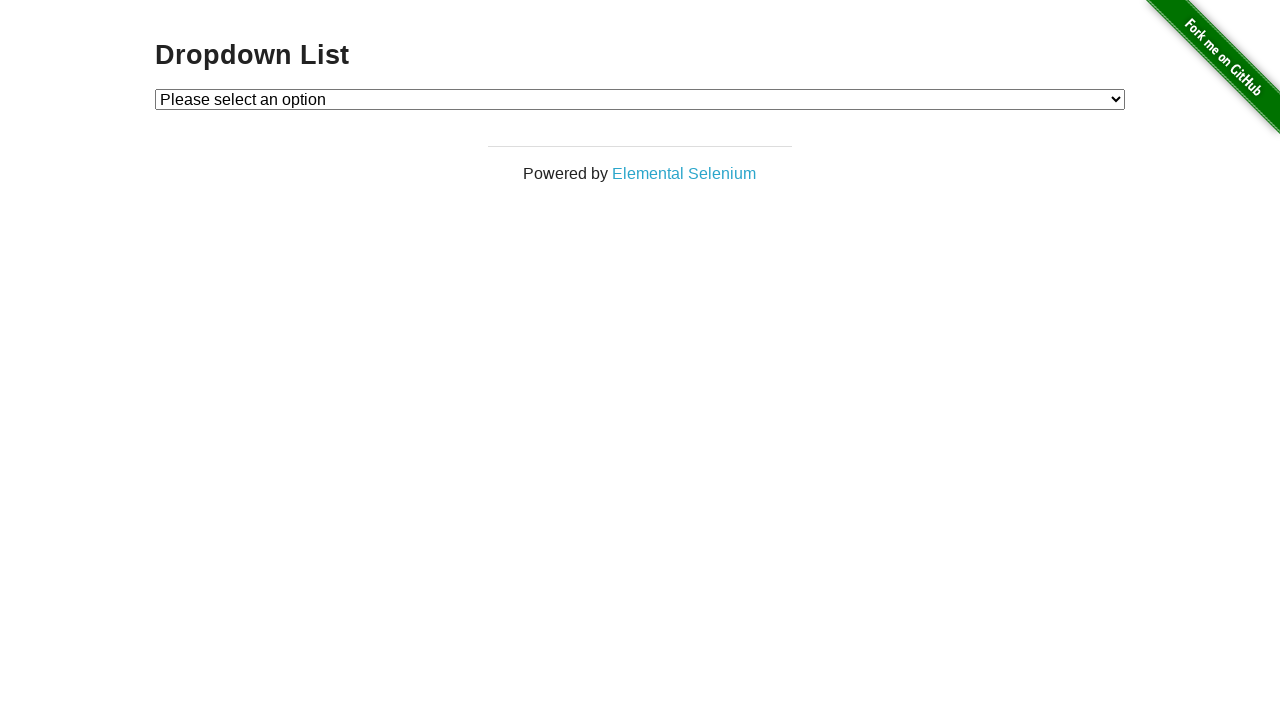

Retrieved and printed the currently selected option
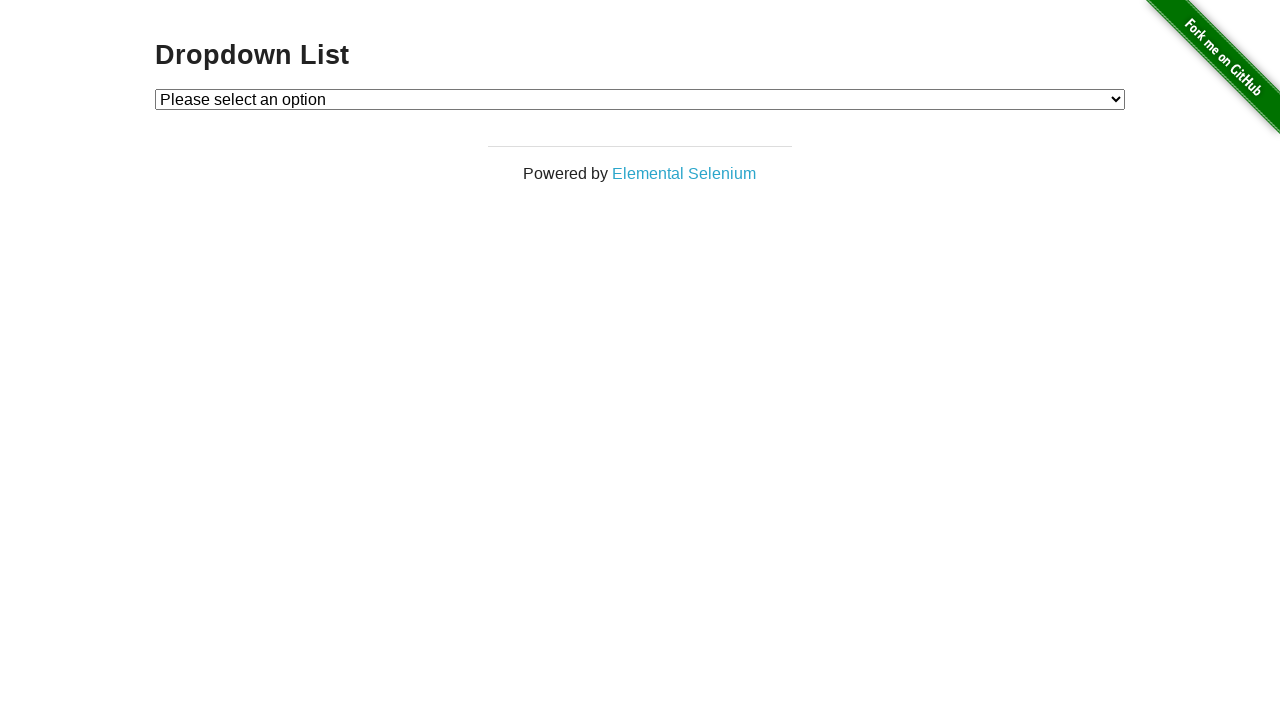

Selected Option 2 using value '2' on #dropdown
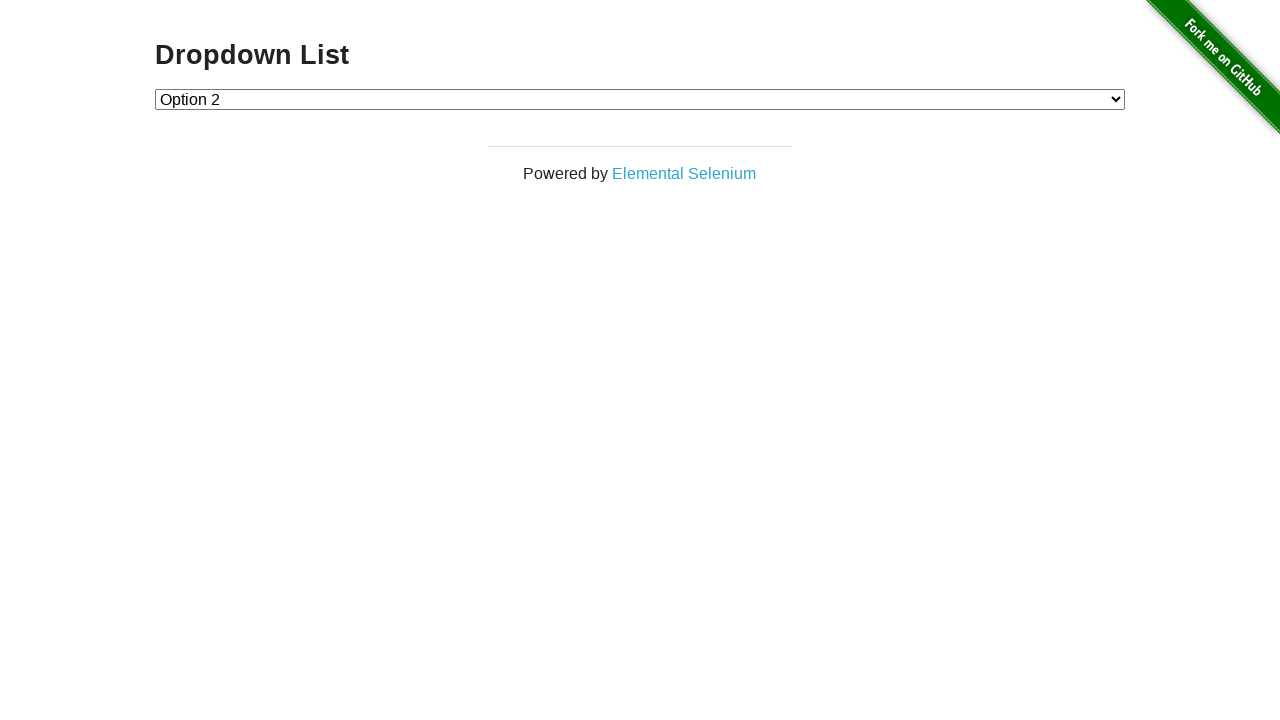

Selected Option 1 using visible text label on #dropdown
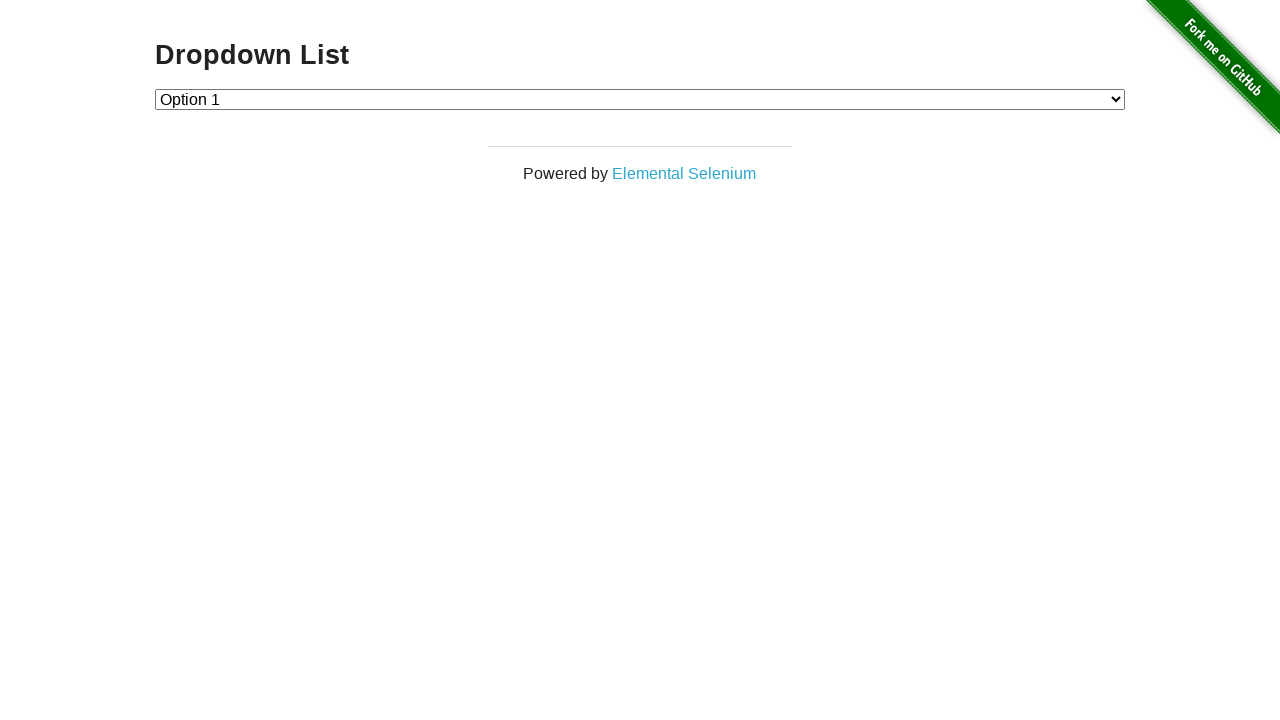

Retrieved all dropdown option text contents
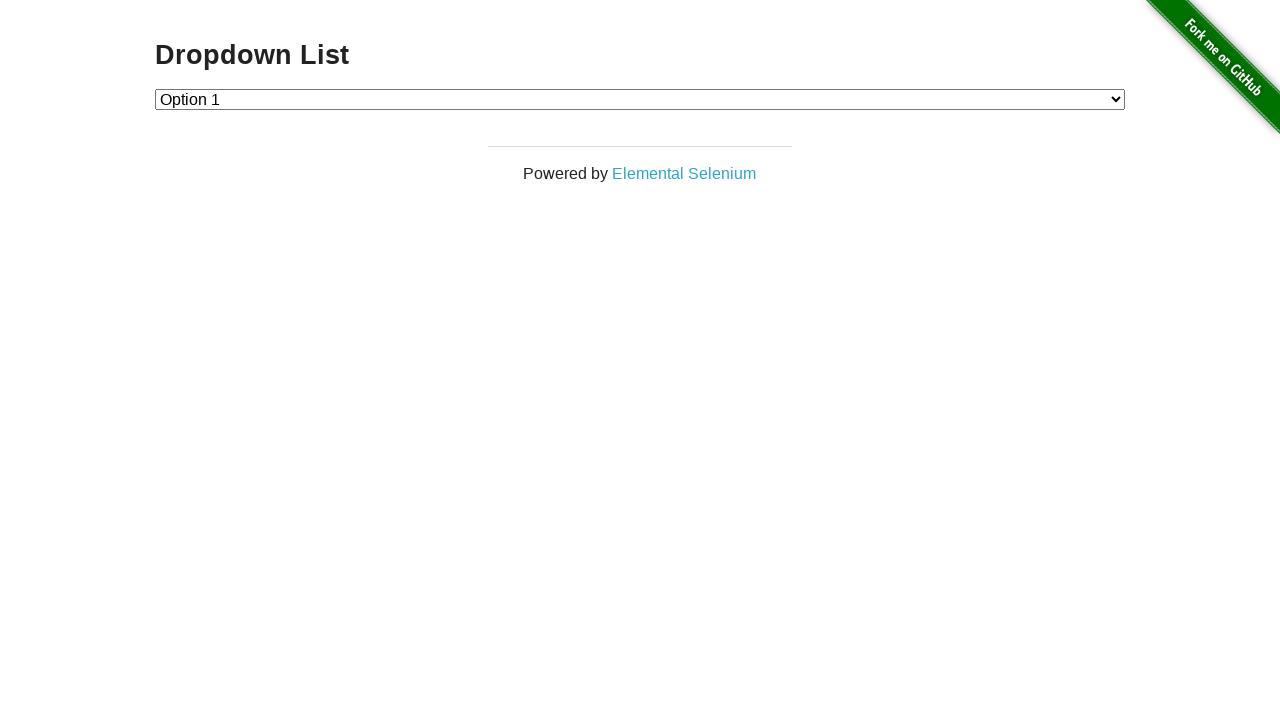

Printed all dropdown options
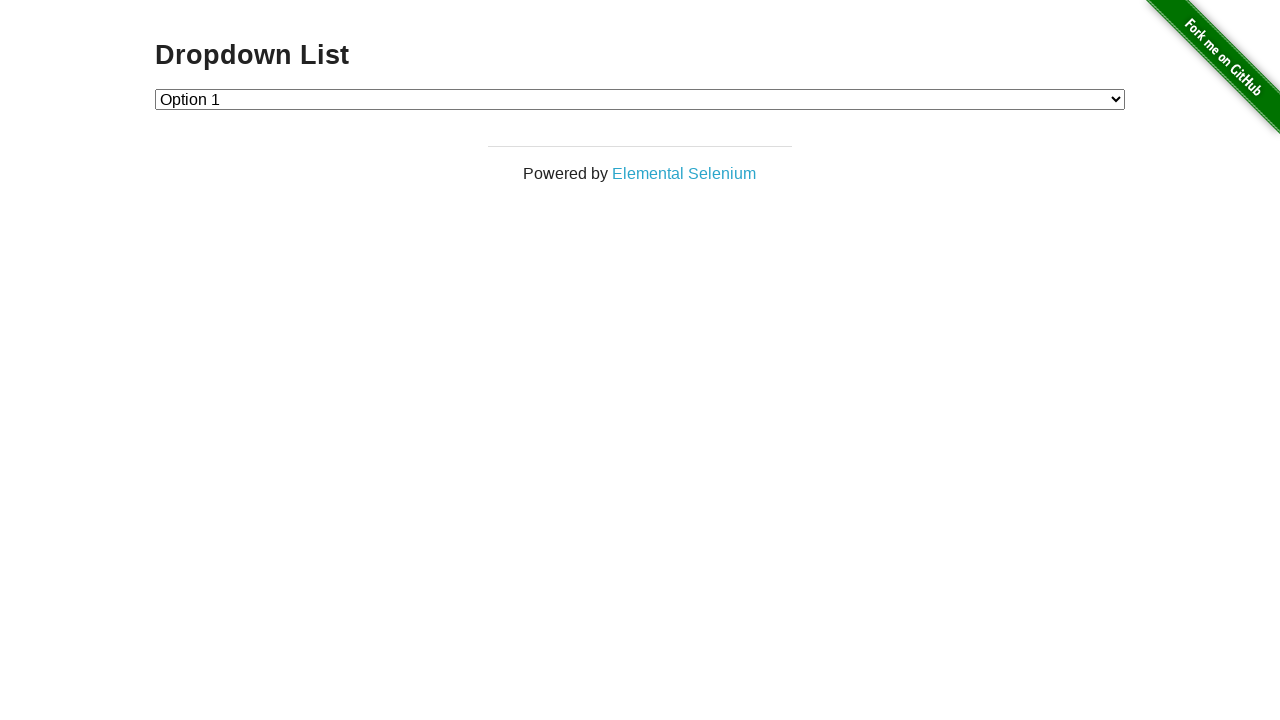

Counted the total number of options in dropdown
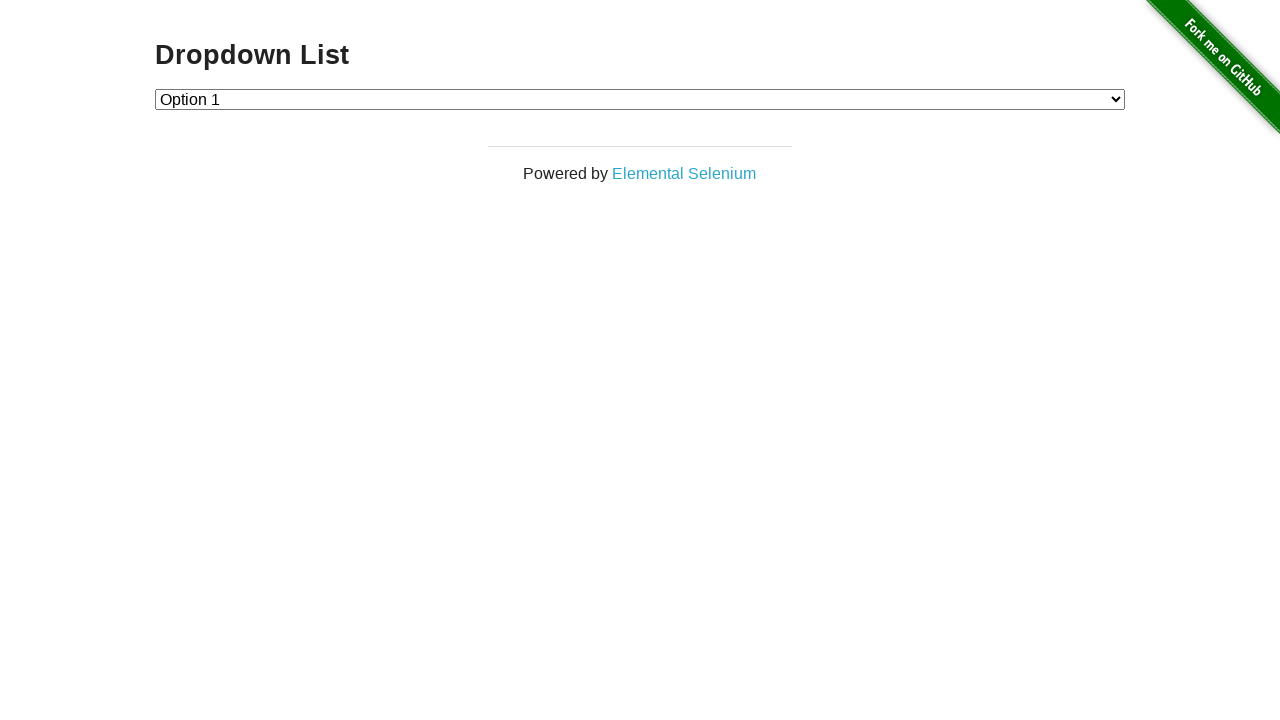

Verified dropdown contains 4 options and printed result
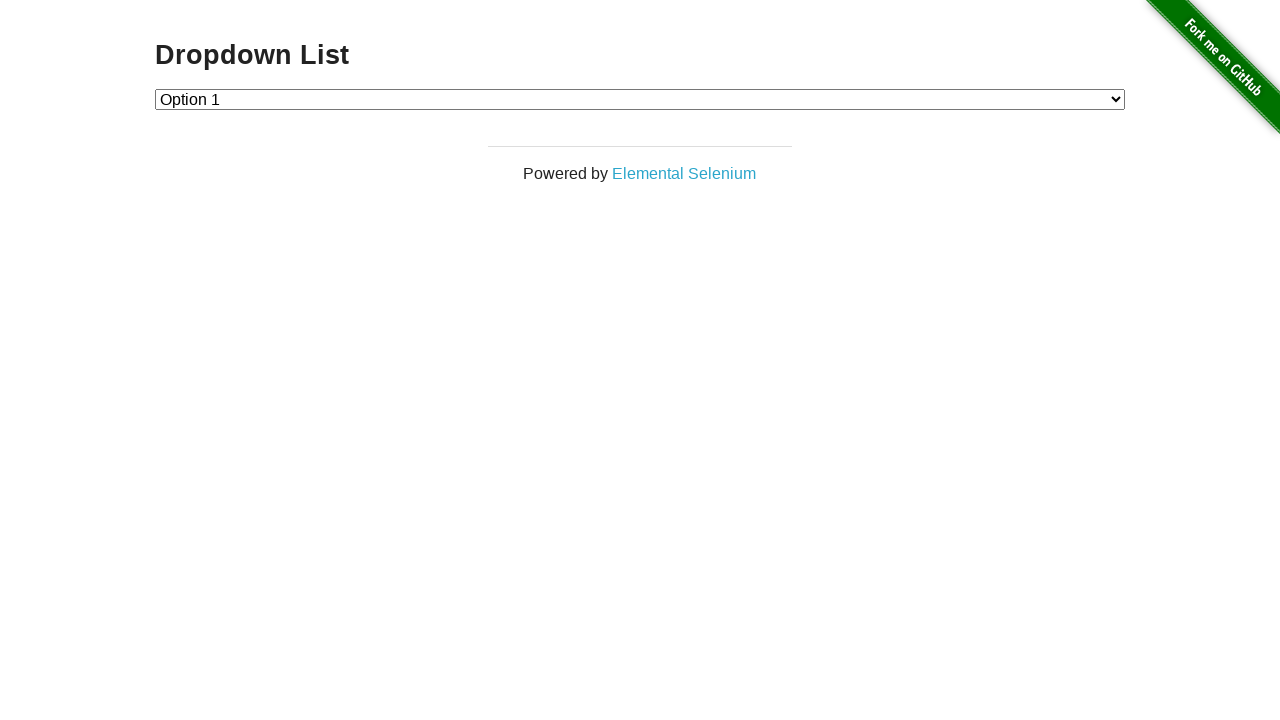

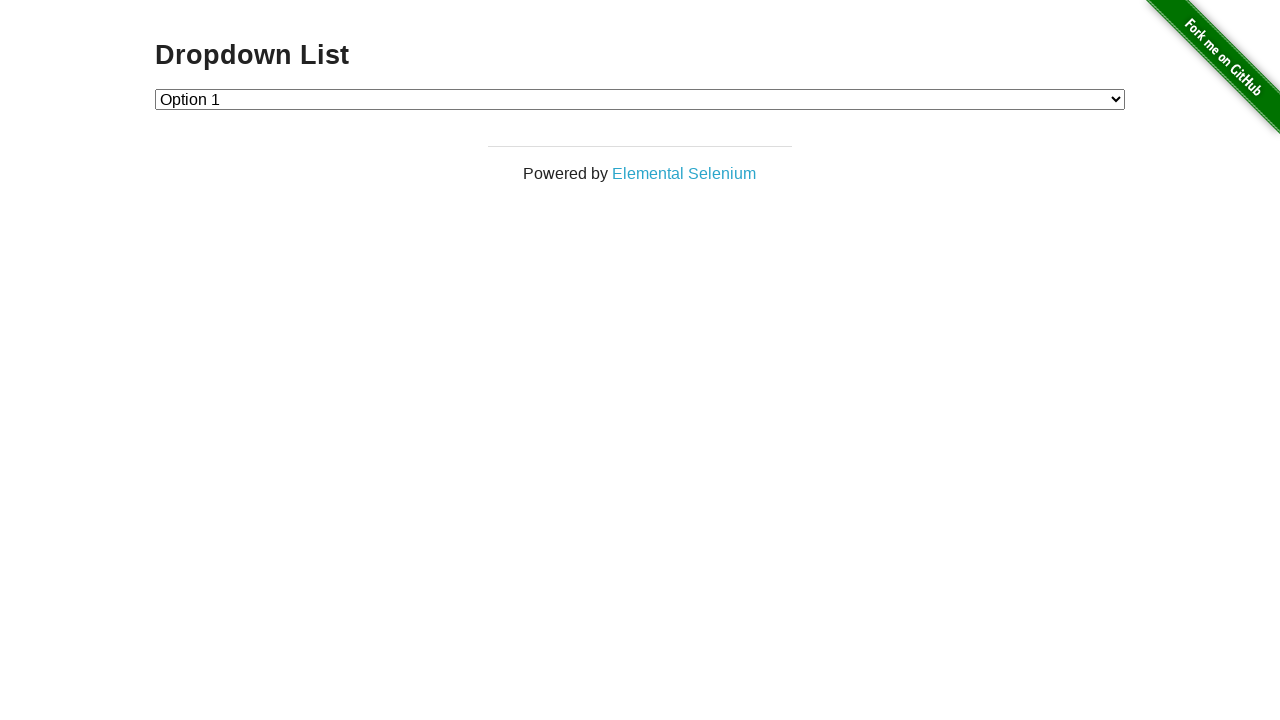